Navigates to Nike's homepage and verifies the page loads successfully.

Starting URL: https://www.nike.com/

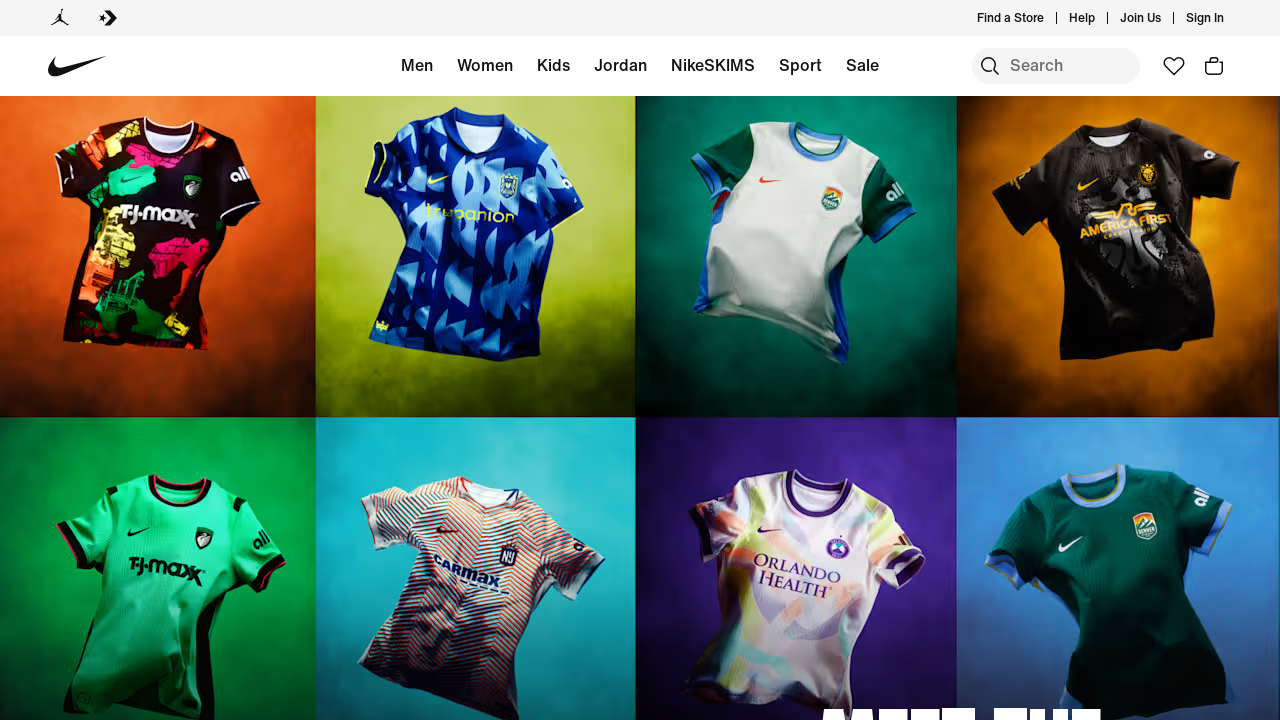

Waited for page DOM content to load
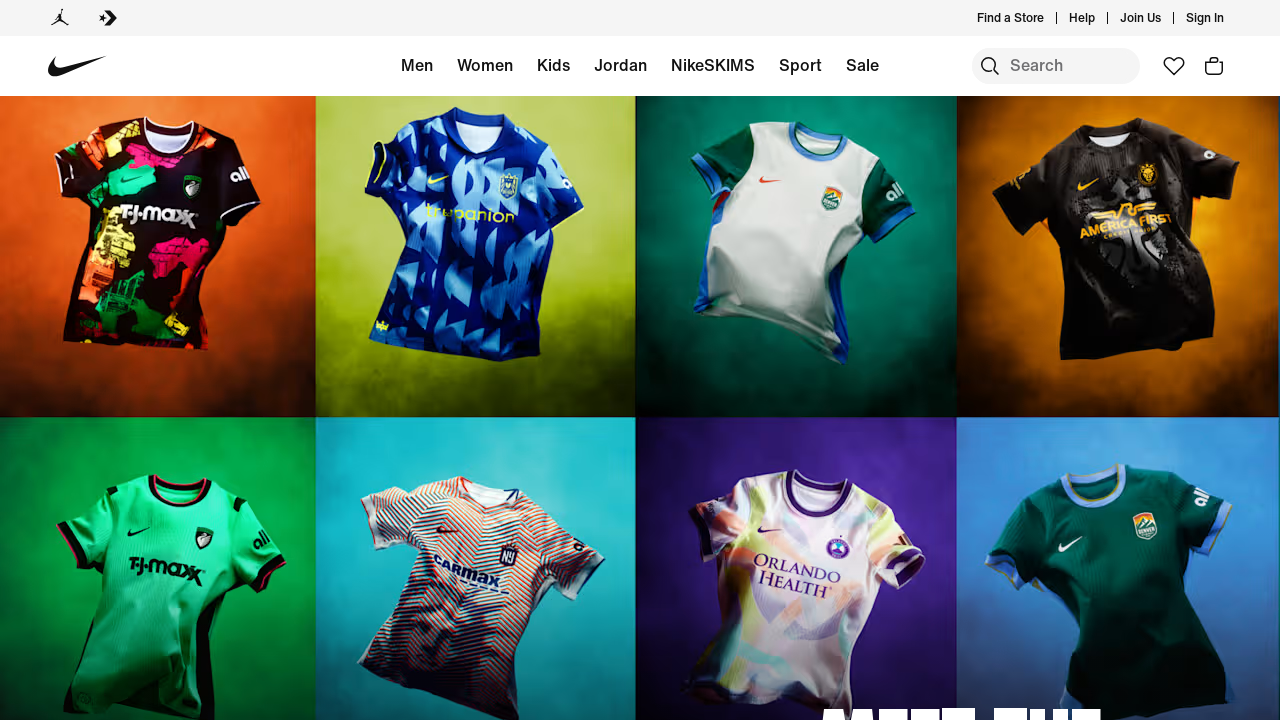

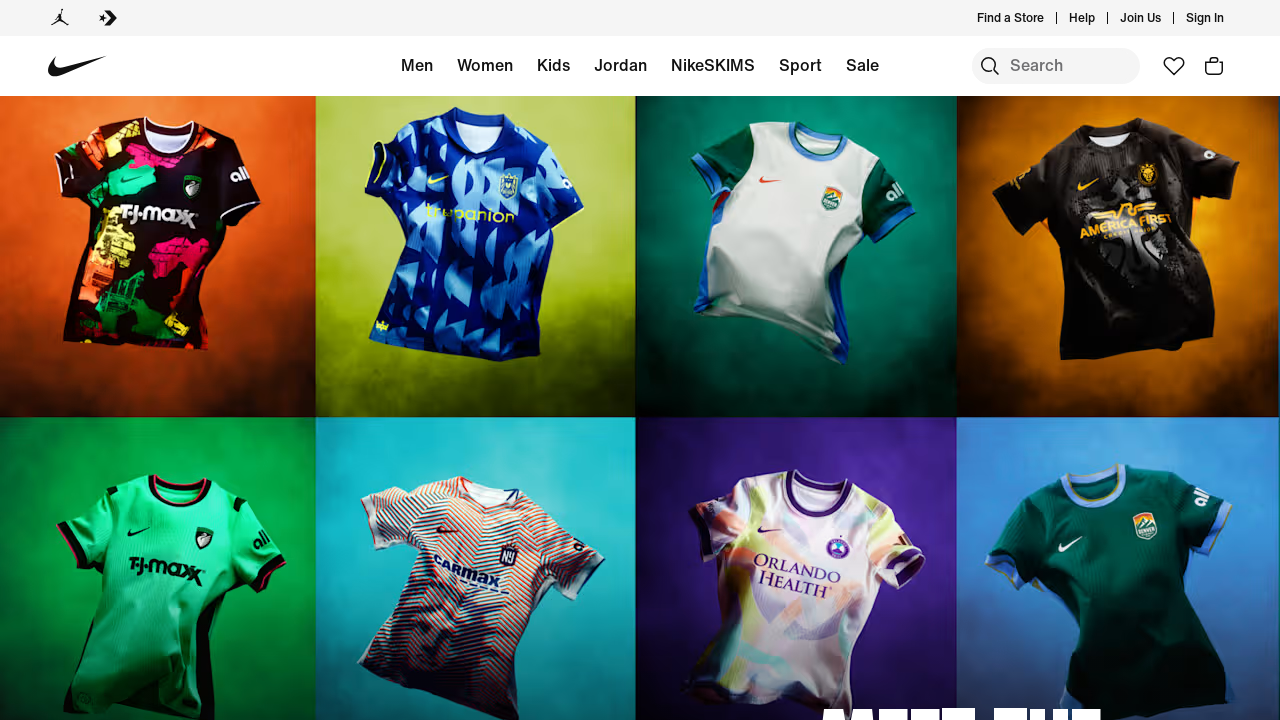